Tests unmarking completed todo items

Starting URL: https://demo.playwright.dev/todomvc

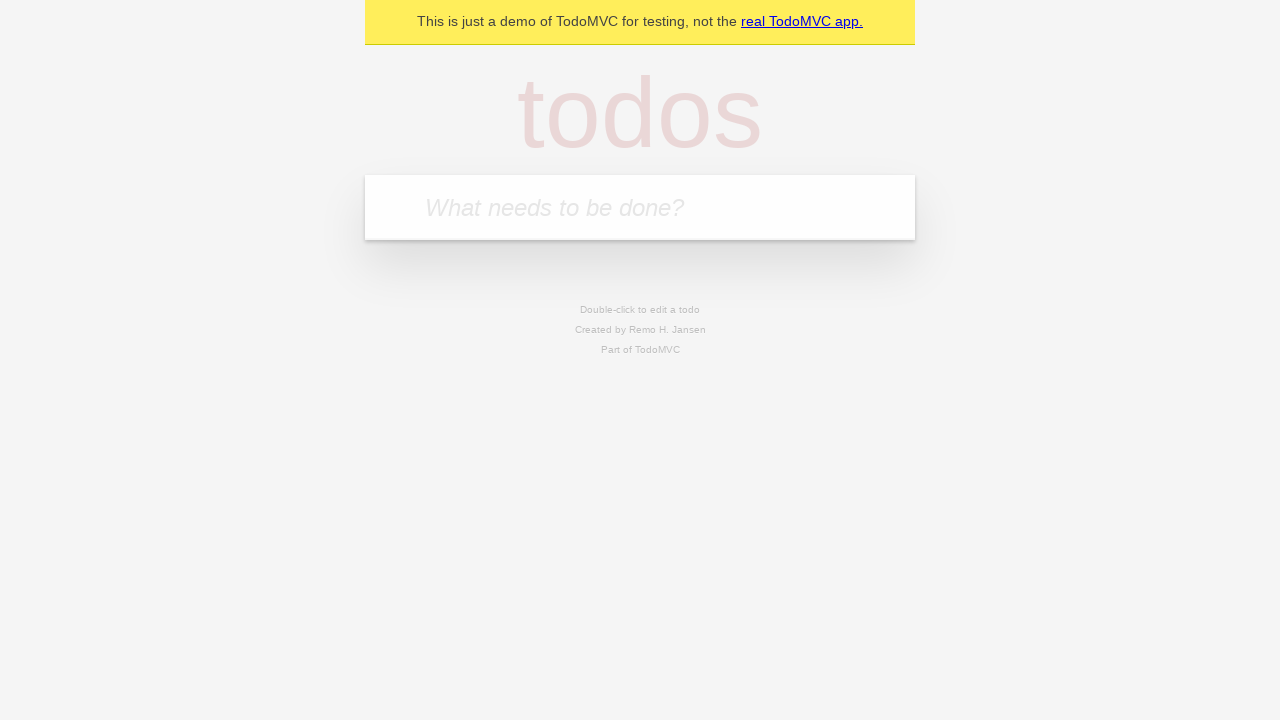

Filled todo input with 'buy some cheese' on internal:attr=[placeholder="What needs to be done?"i]
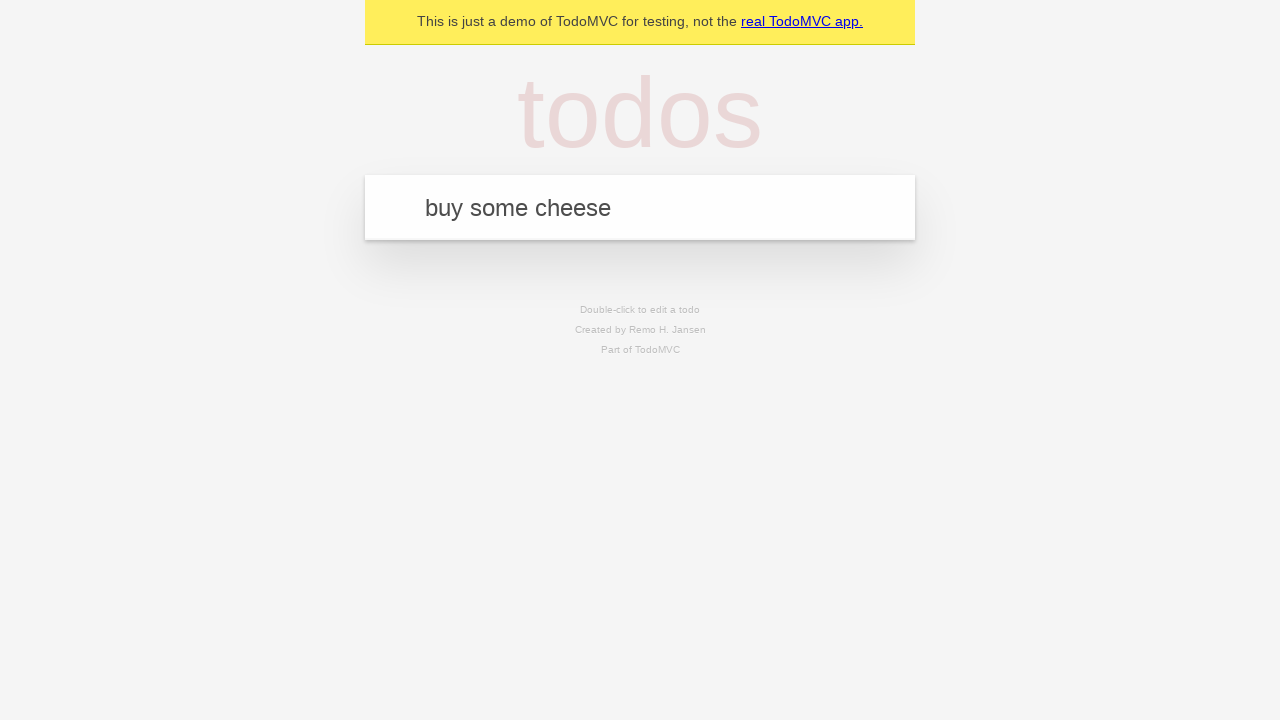

Pressed Enter to create first todo item on internal:attr=[placeholder="What needs to be done?"i]
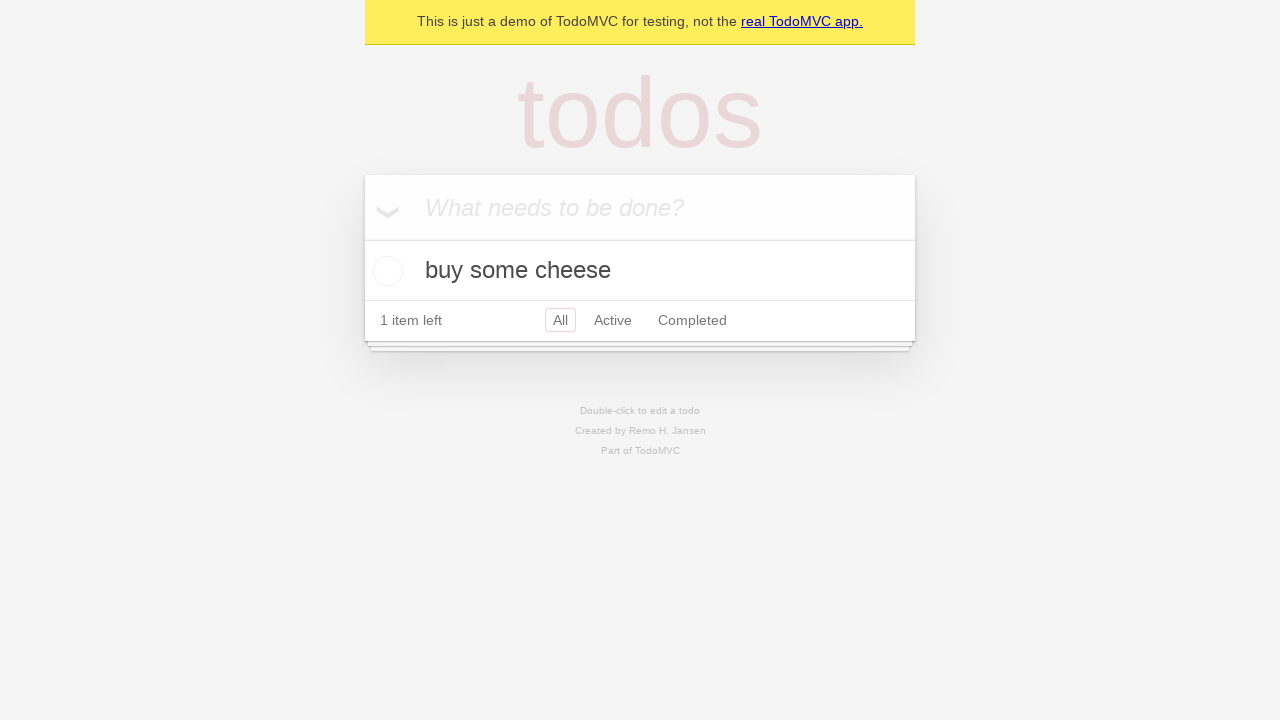

Filled todo input with 'feed the cat' on internal:attr=[placeholder="What needs to be done?"i]
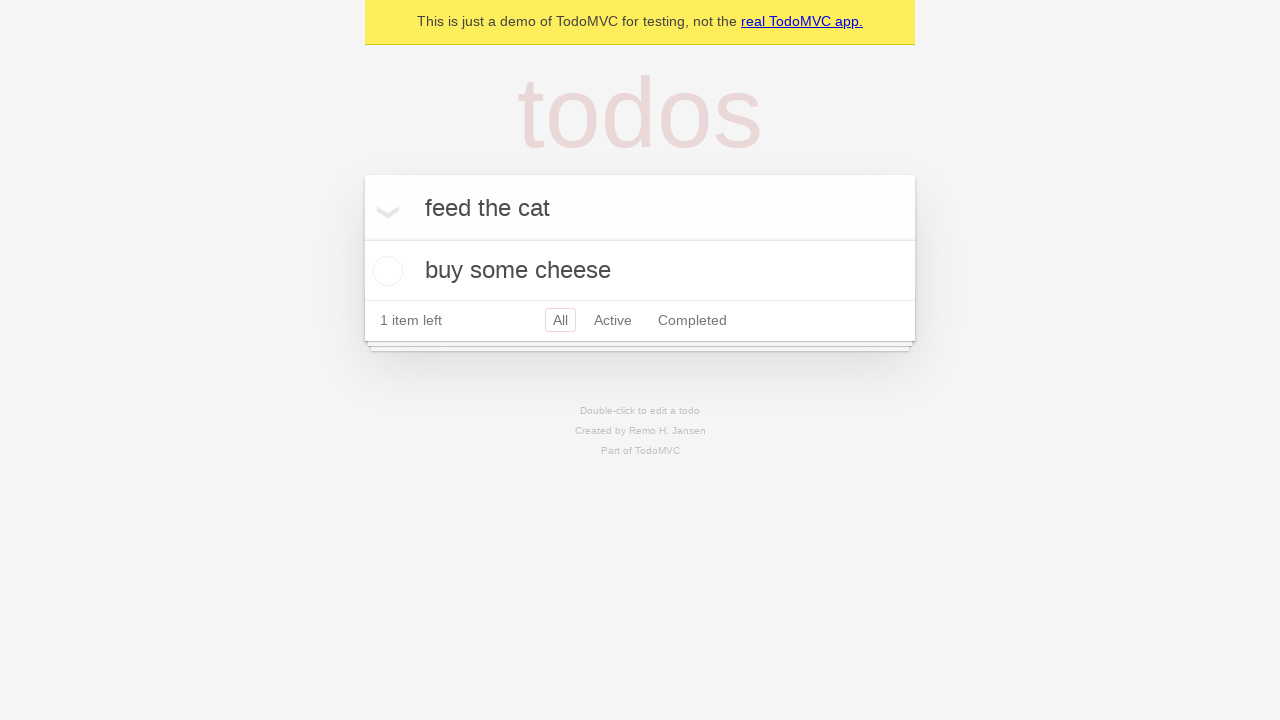

Pressed Enter to create second todo item on internal:attr=[placeholder="What needs to be done?"i]
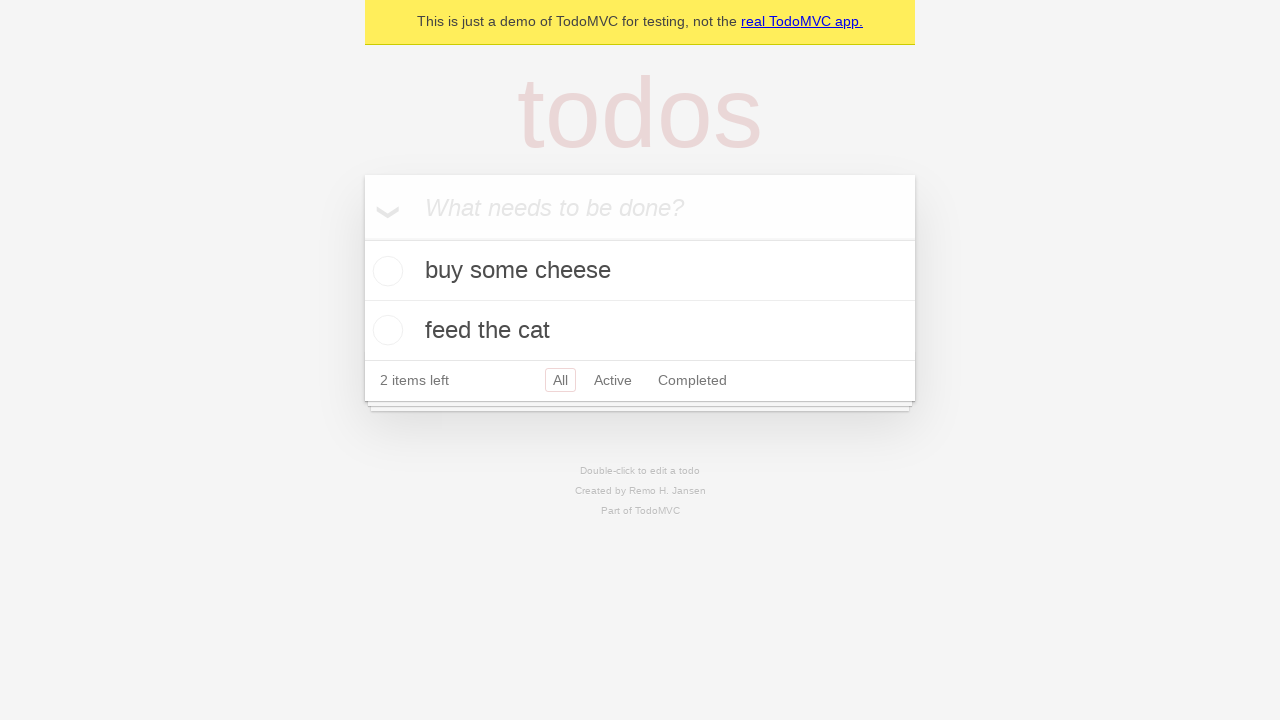

Checked the first todo item checkbox at (385, 271) on internal:testid=[data-testid="todo-item"s] >> nth=0 >> internal:role=checkbox
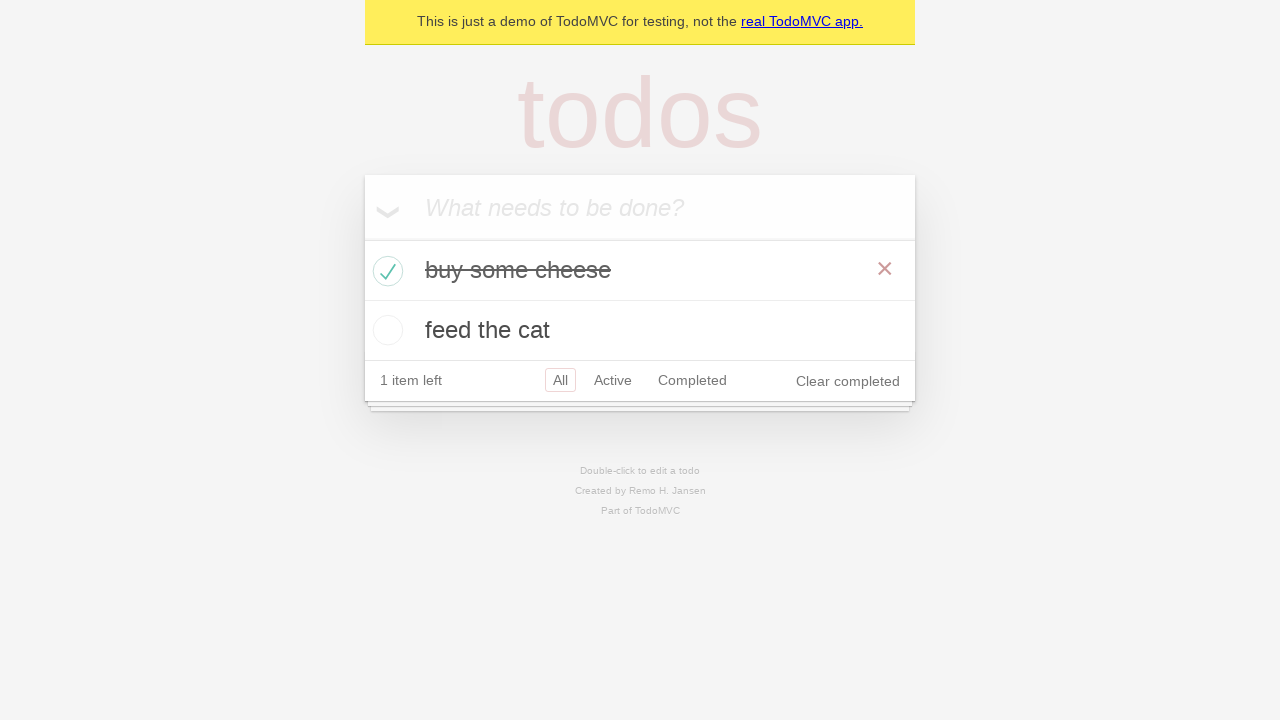

Waited for localStorage to show 1 completed item
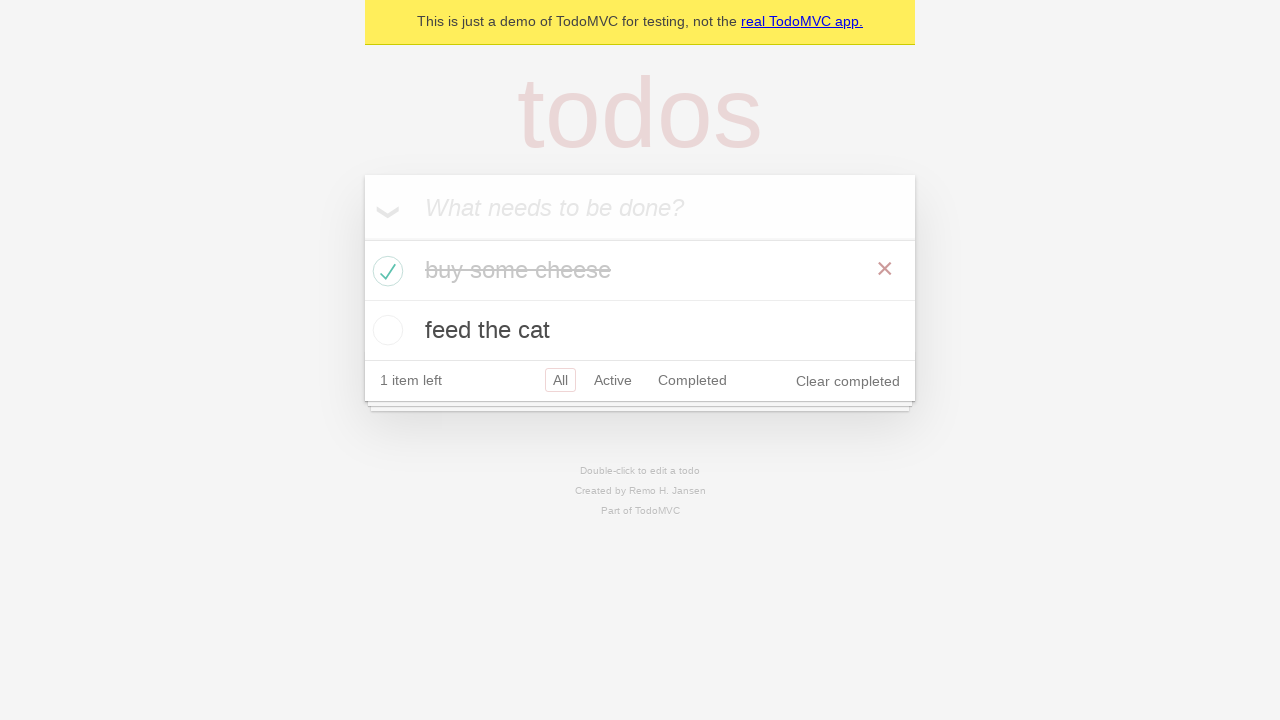

Unchecked the first todo item checkbox to mark it incomplete at (385, 271) on internal:testid=[data-testid="todo-item"s] >> nth=0 >> internal:role=checkbox
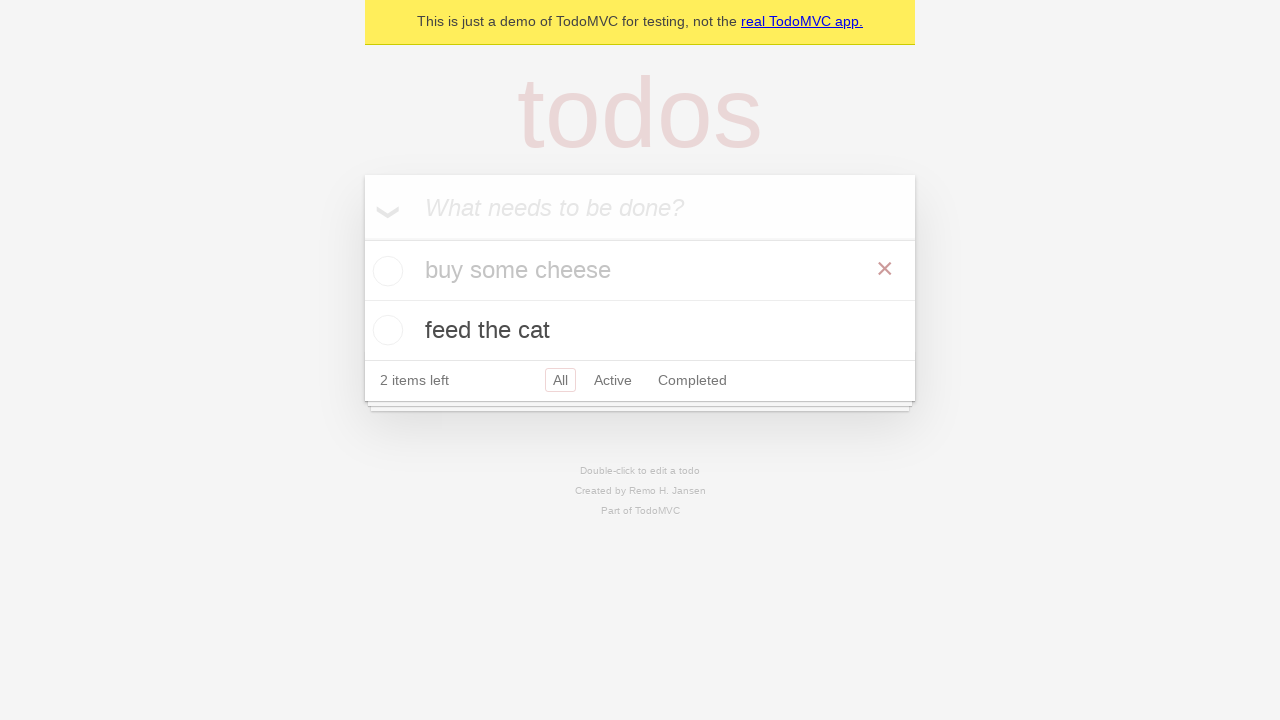

Waited for localStorage to show 0 completed items
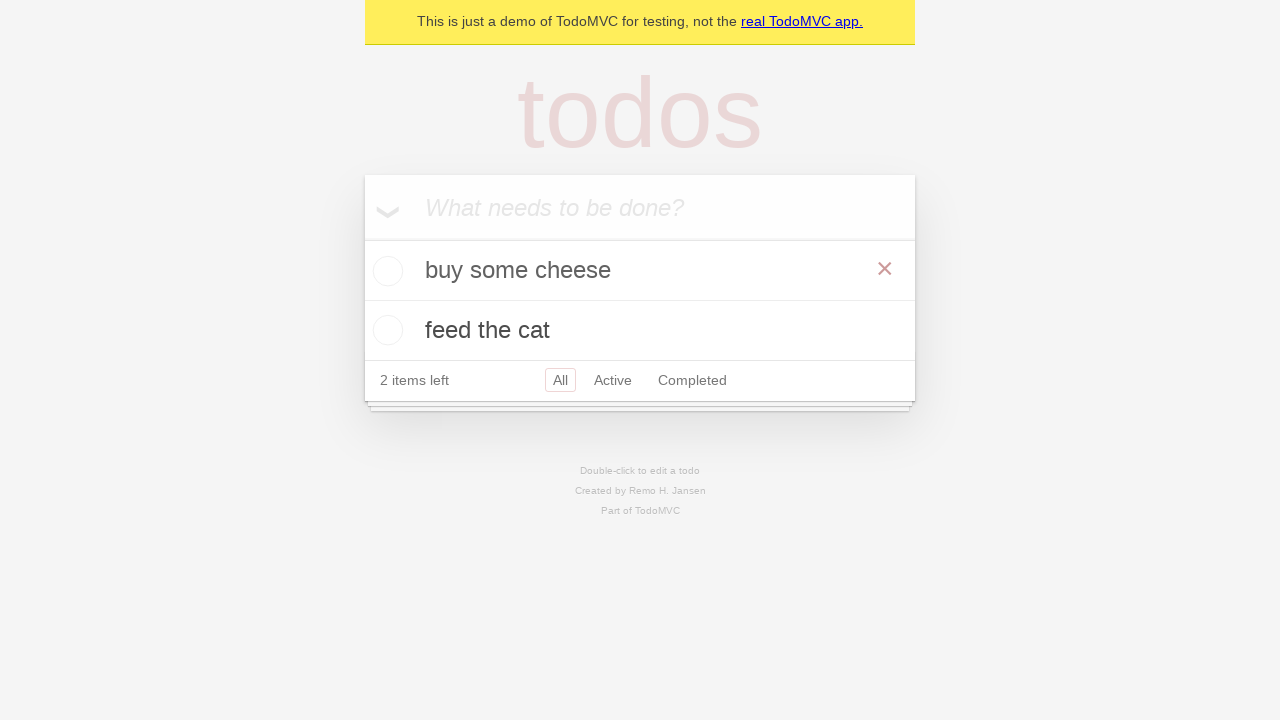

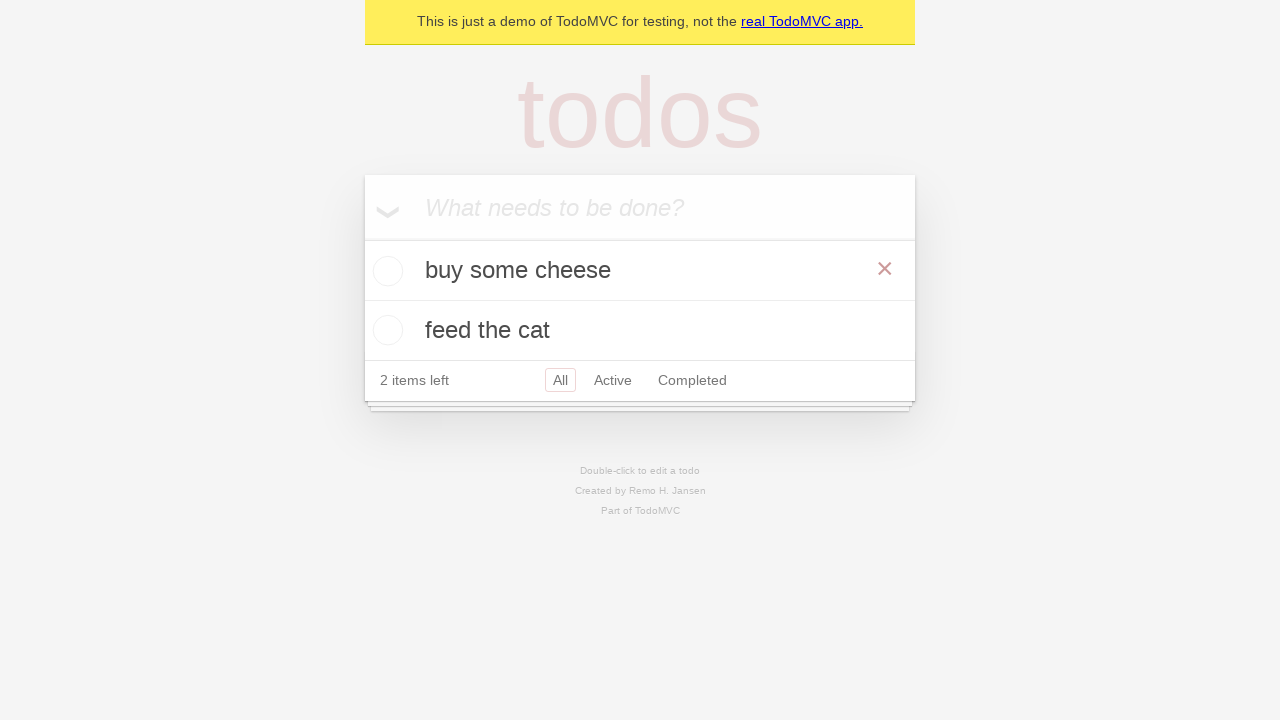